Navigates to the Elements page and then to the Radio Button page, verifying the page title contains "Radio Button"

Starting URL: https://demoqa.com

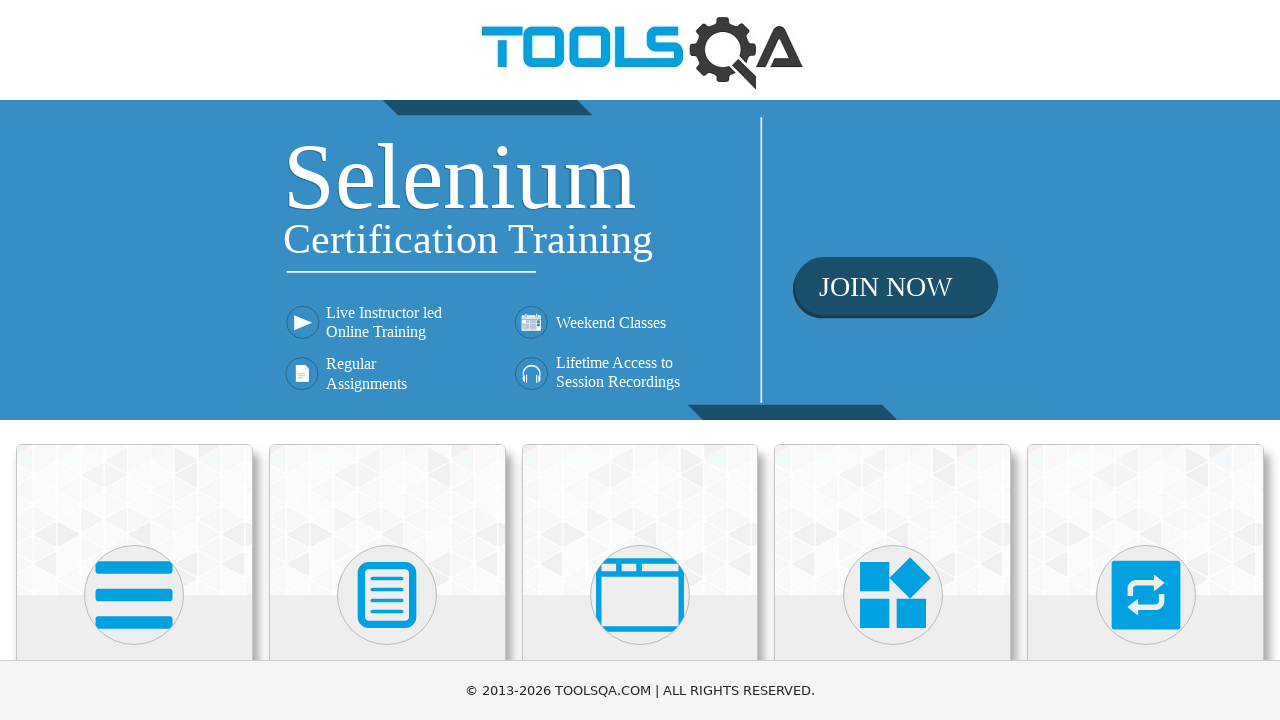

Clicked on Elements card on home page at (134, 360) on text=Elements
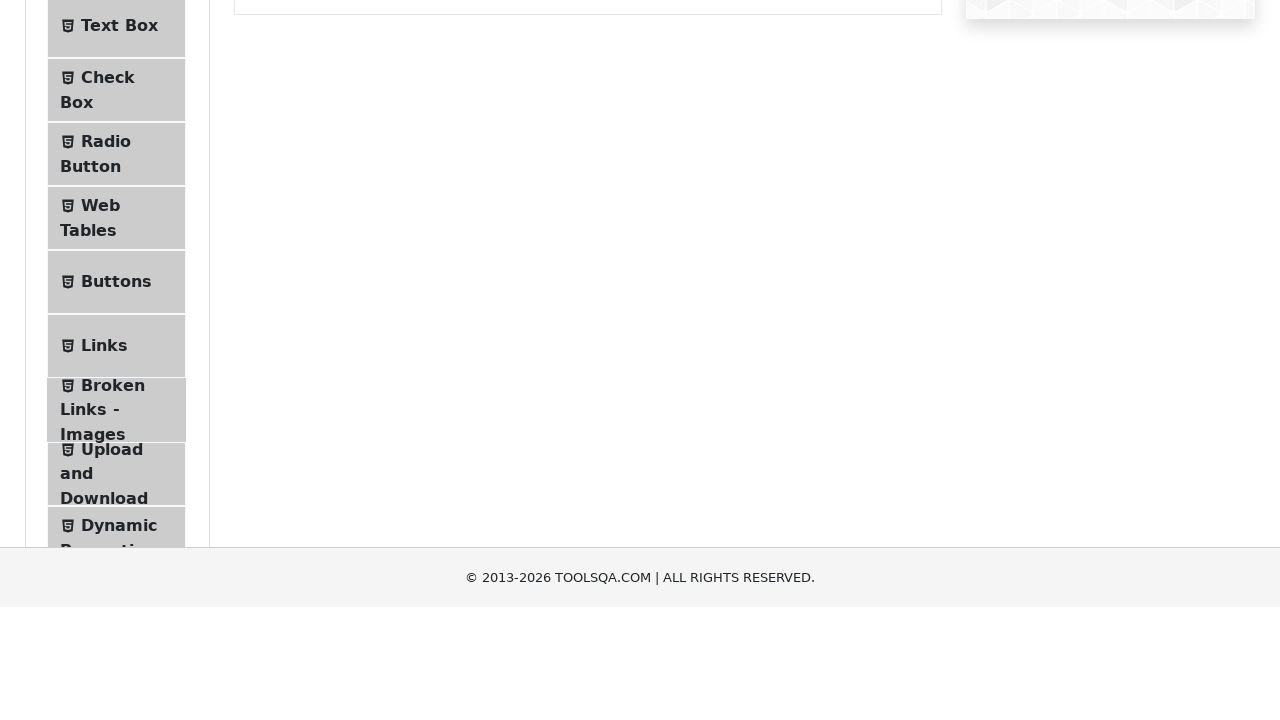

Clicked on Radio Button menu item at (106, 376) on text=Radio Button
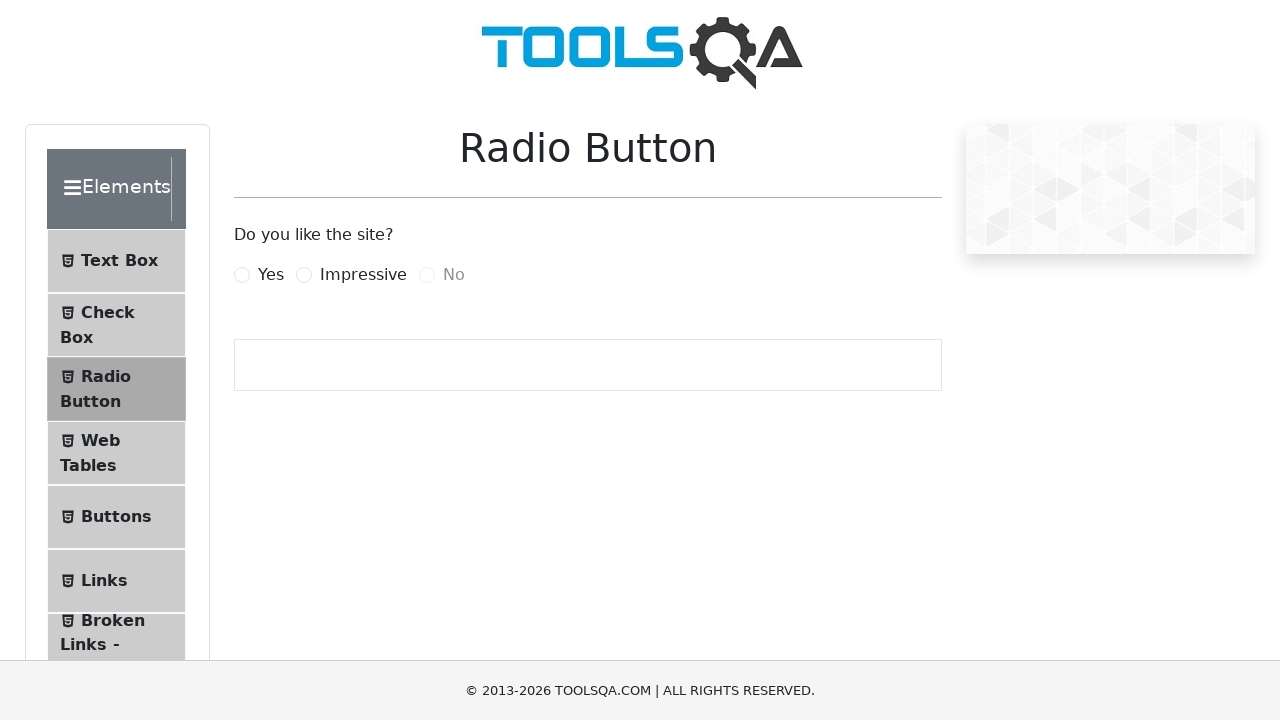

Verified page title contains 'Radio Button'
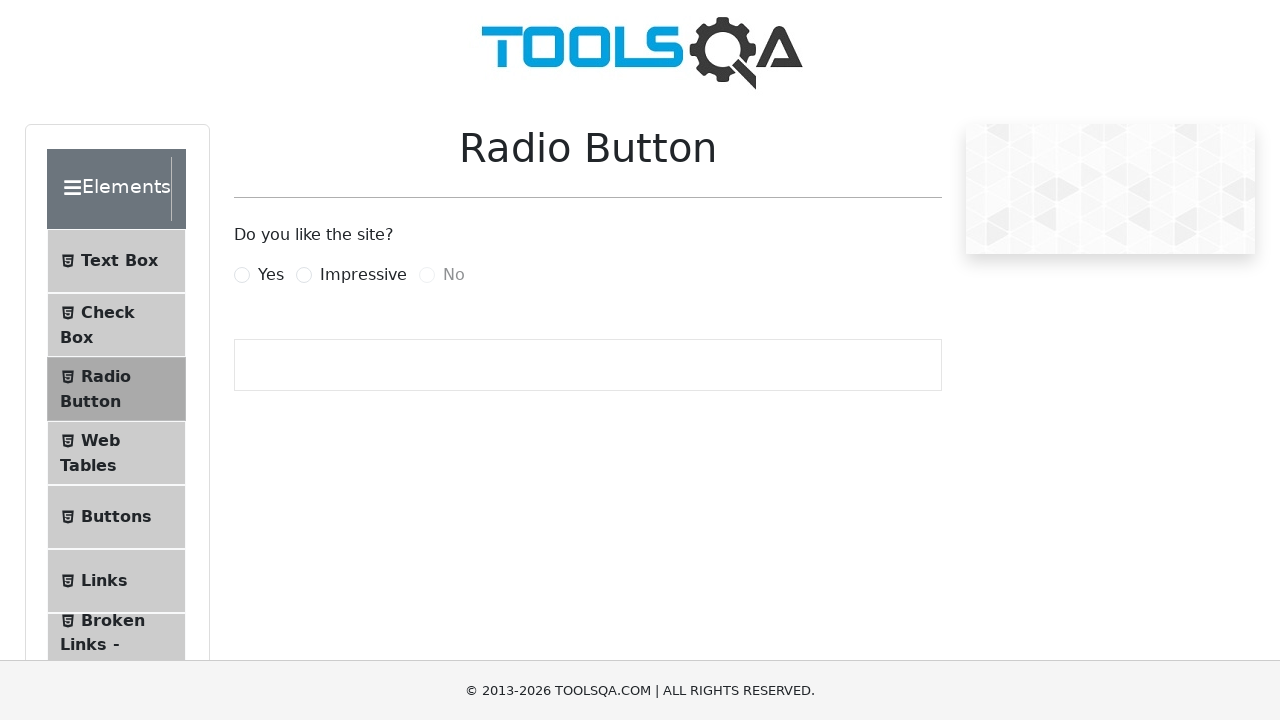

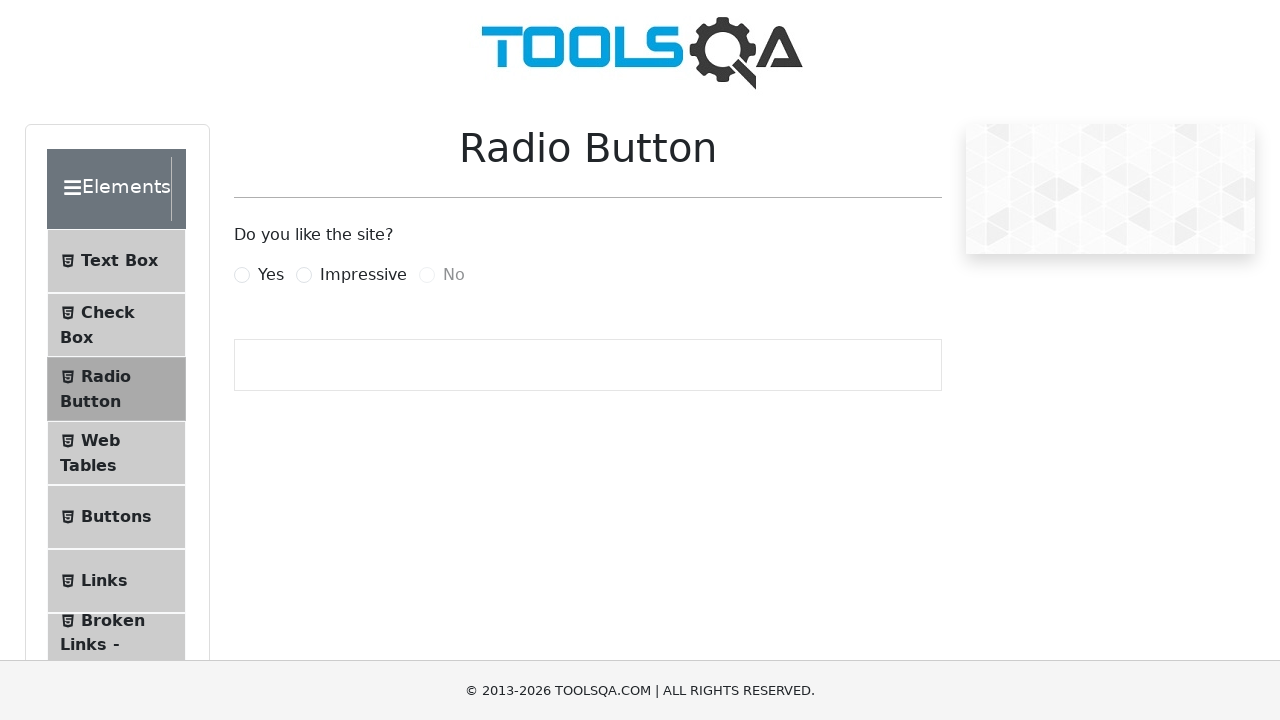